Tests explicit wait functionality by waiting for a price element to update to '$100', then clicking a book button, calculating a mathematical result based on a displayed value, entering the answer, and submitting the form.

Starting URL: http://suninjuly.github.io/explicit_wait2.html

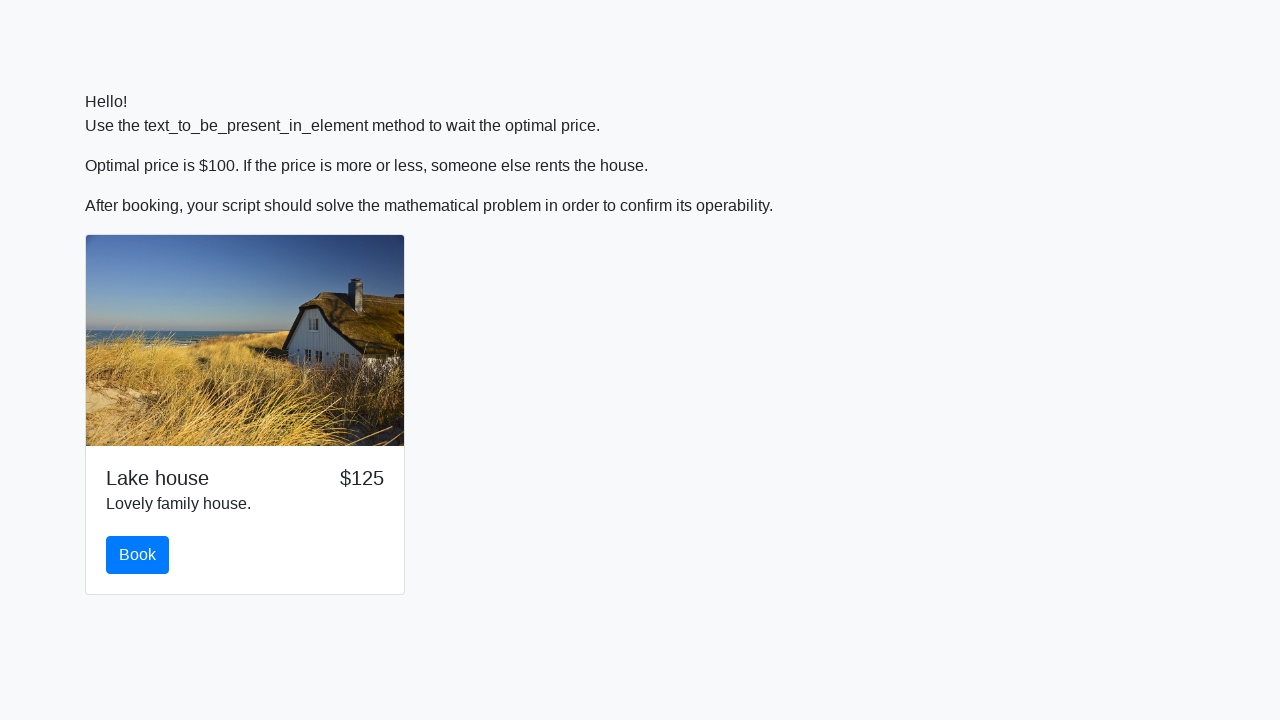

Located the book button element
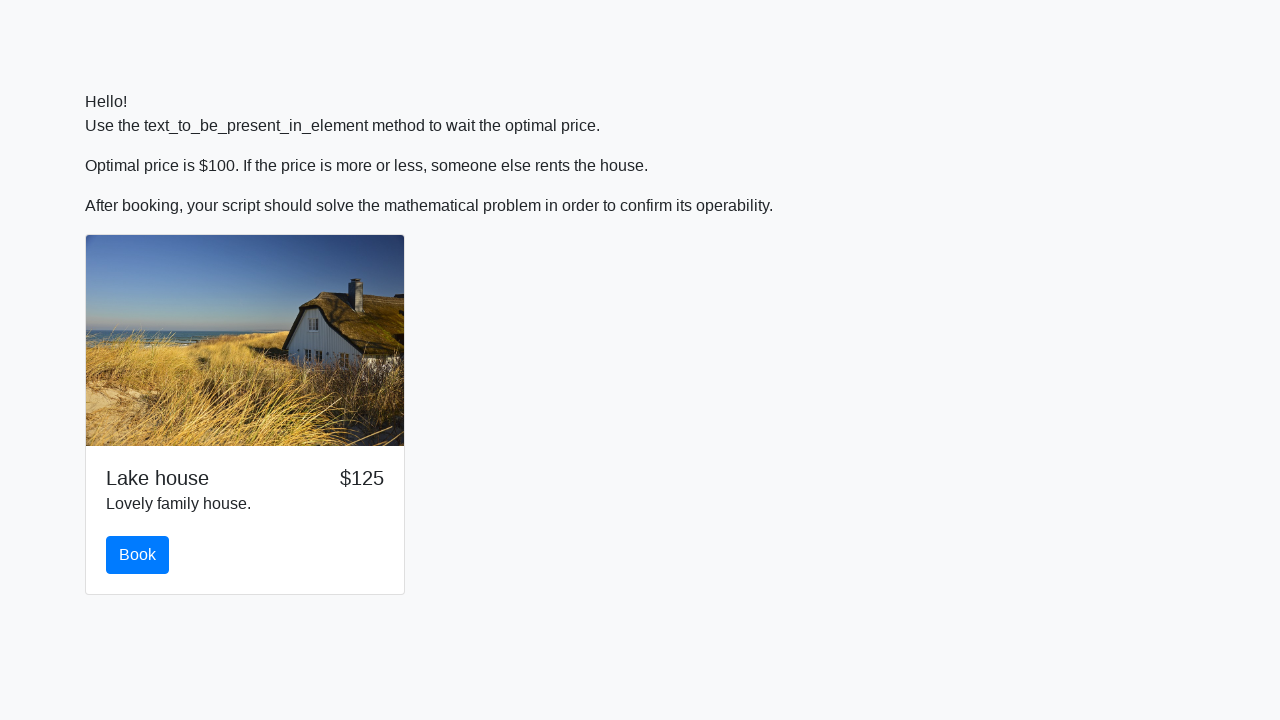

Price element updated to $100
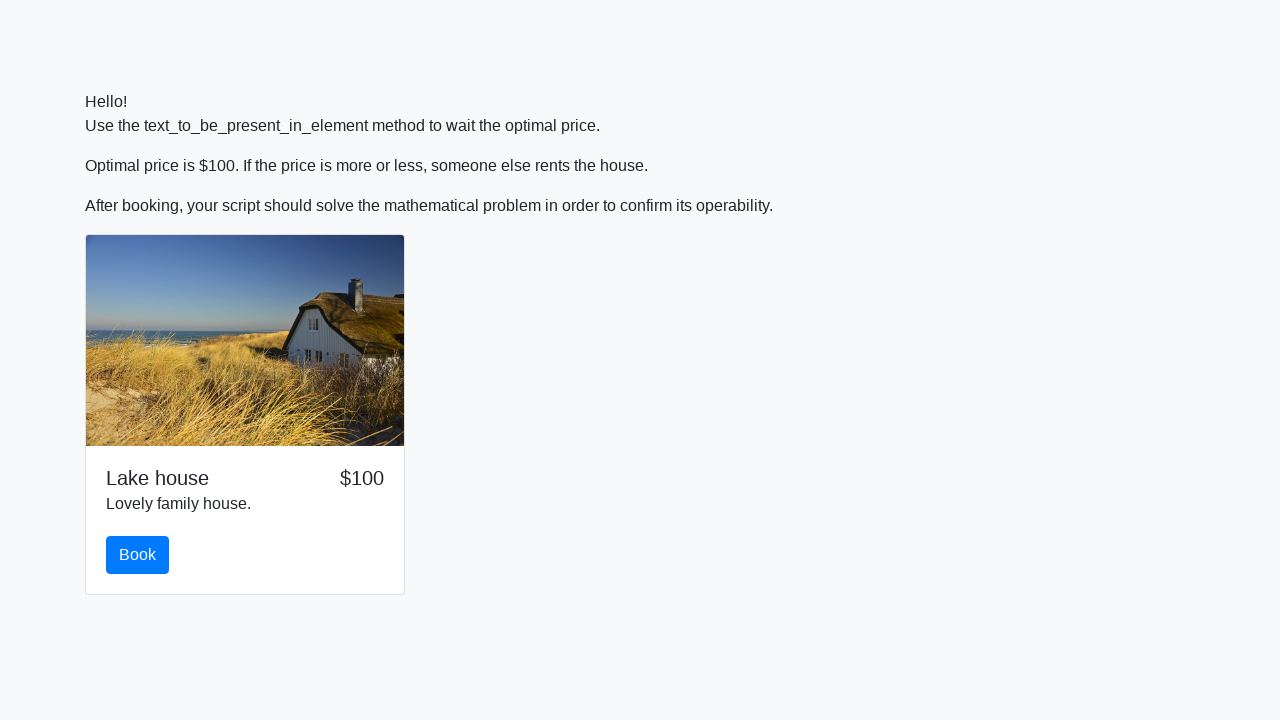

Clicked the book button at (138, 555) on #book
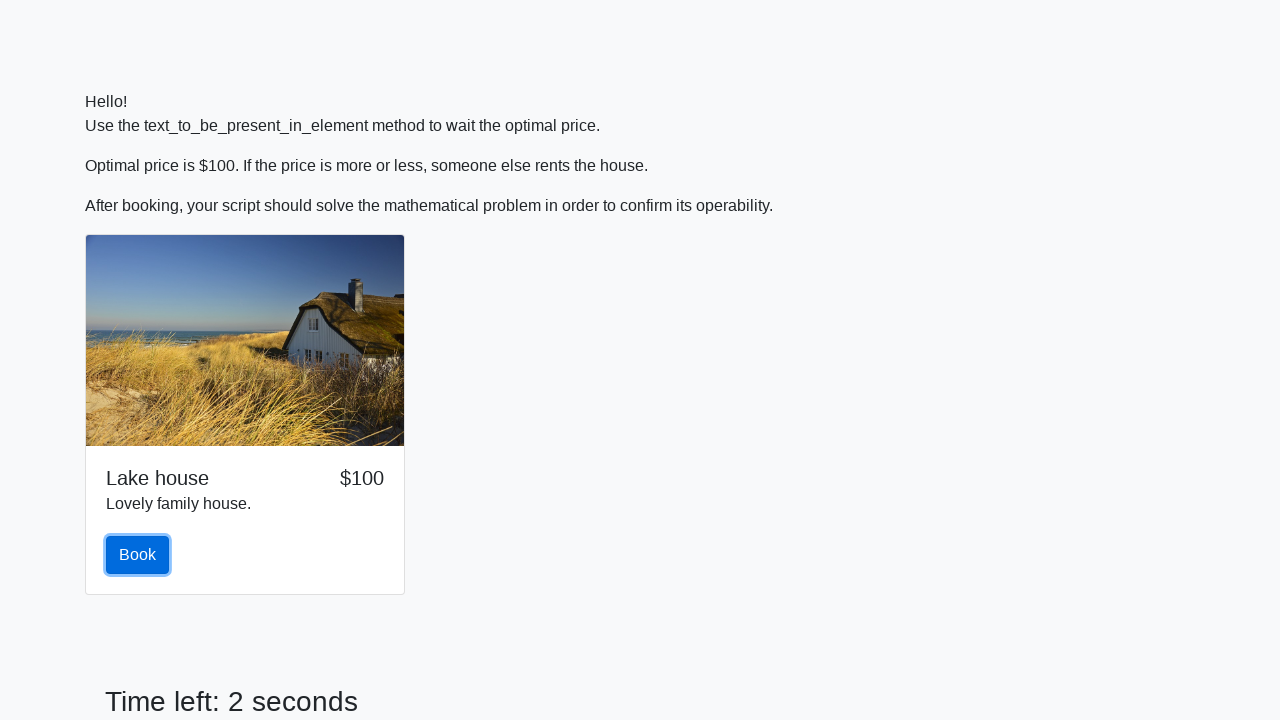

Located the input value element
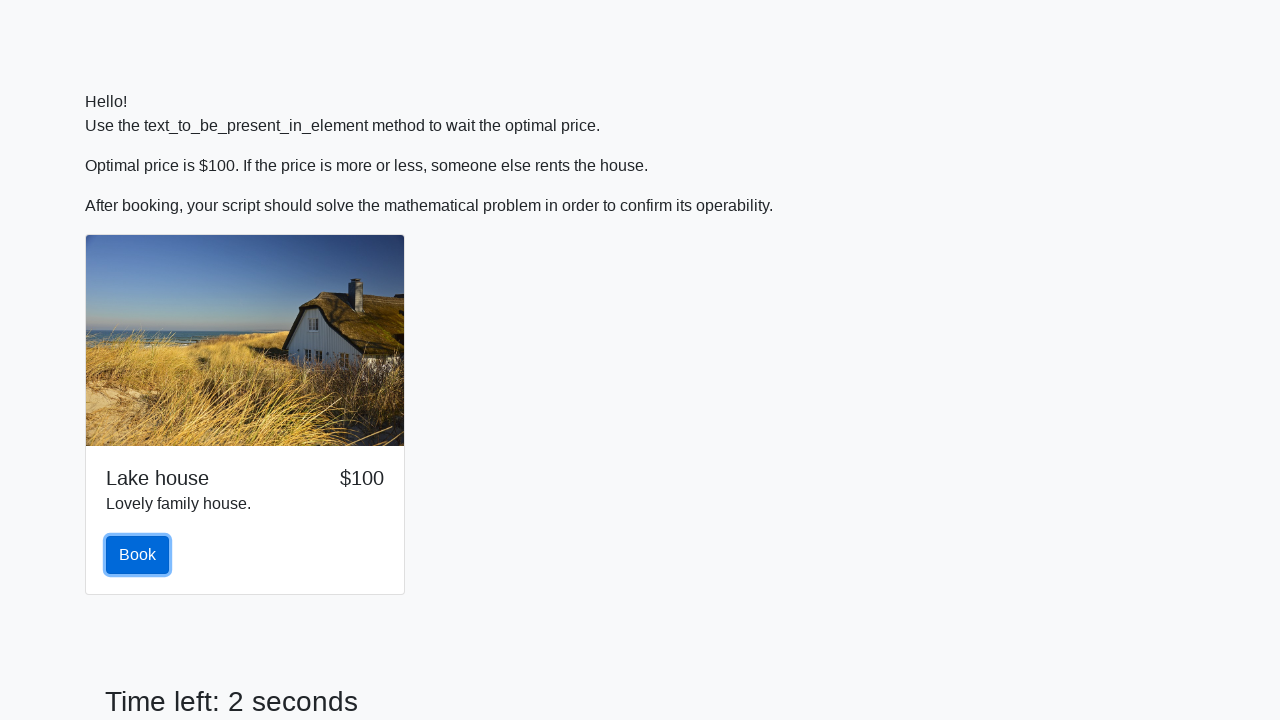

Retrieved input value: 295
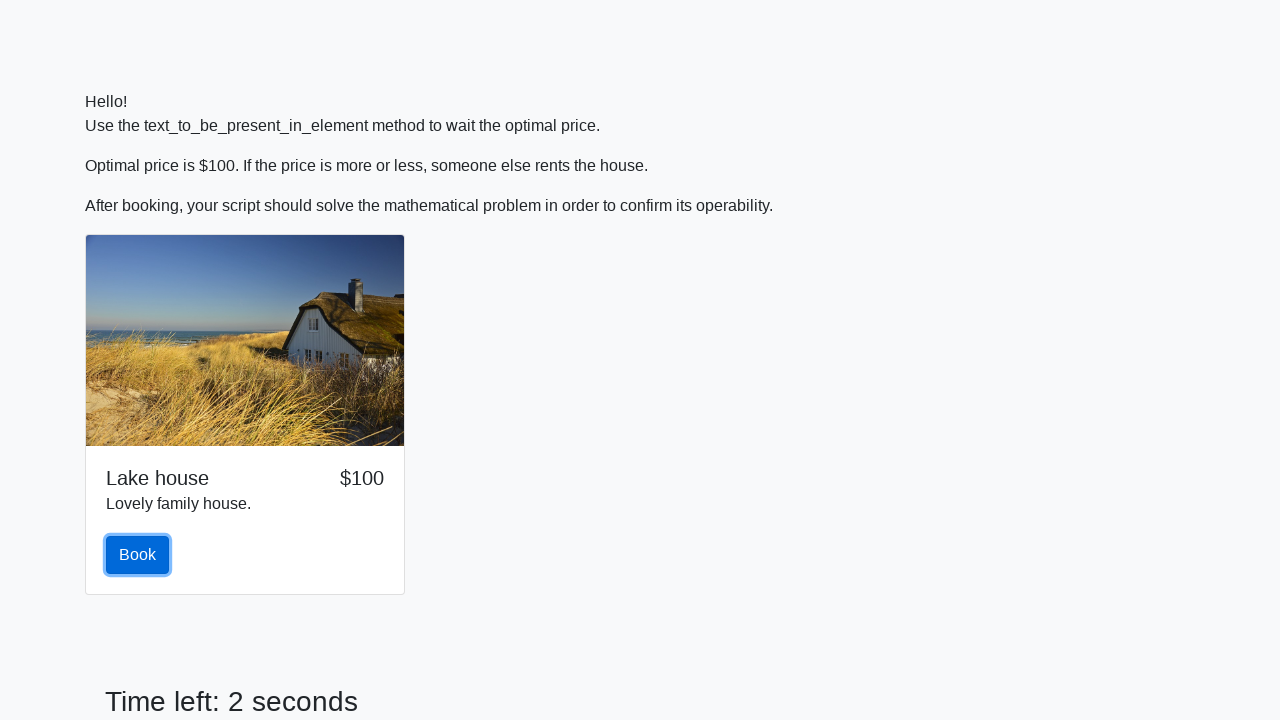

Calculated mathematical result: 1.2967478460406712
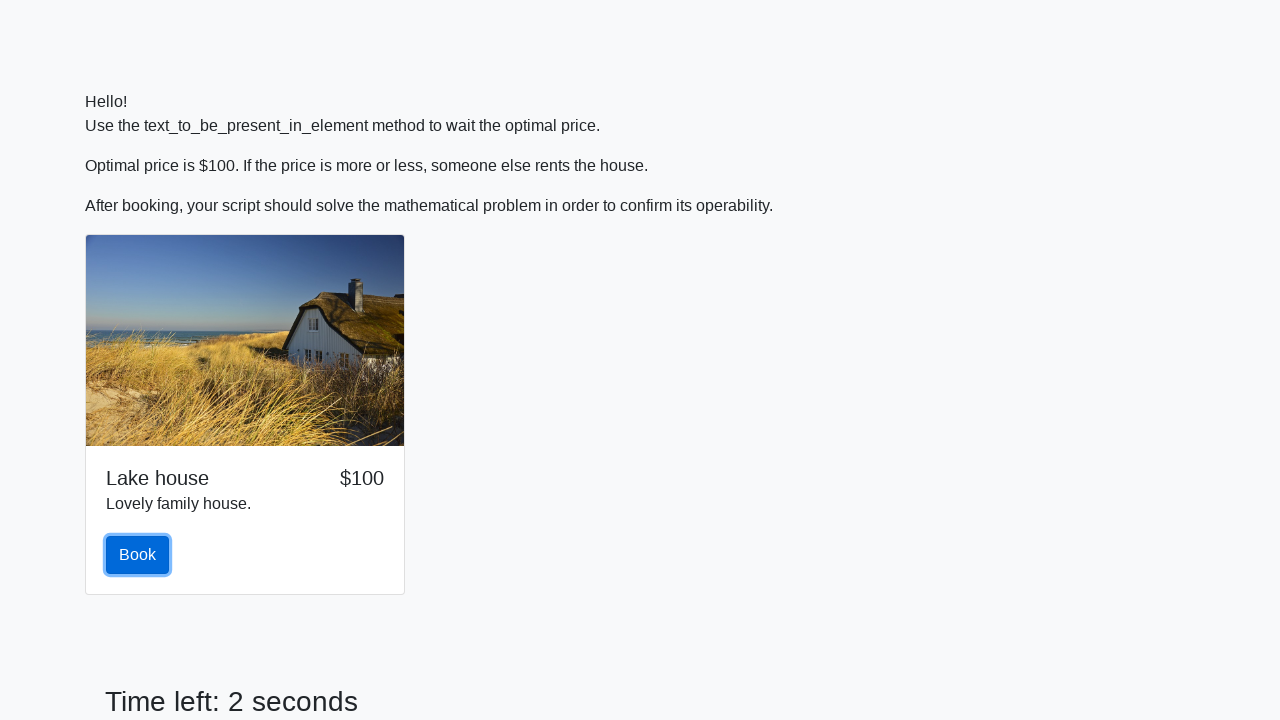

Filled answer field with calculated value: 1.2967478460406712 on #answer
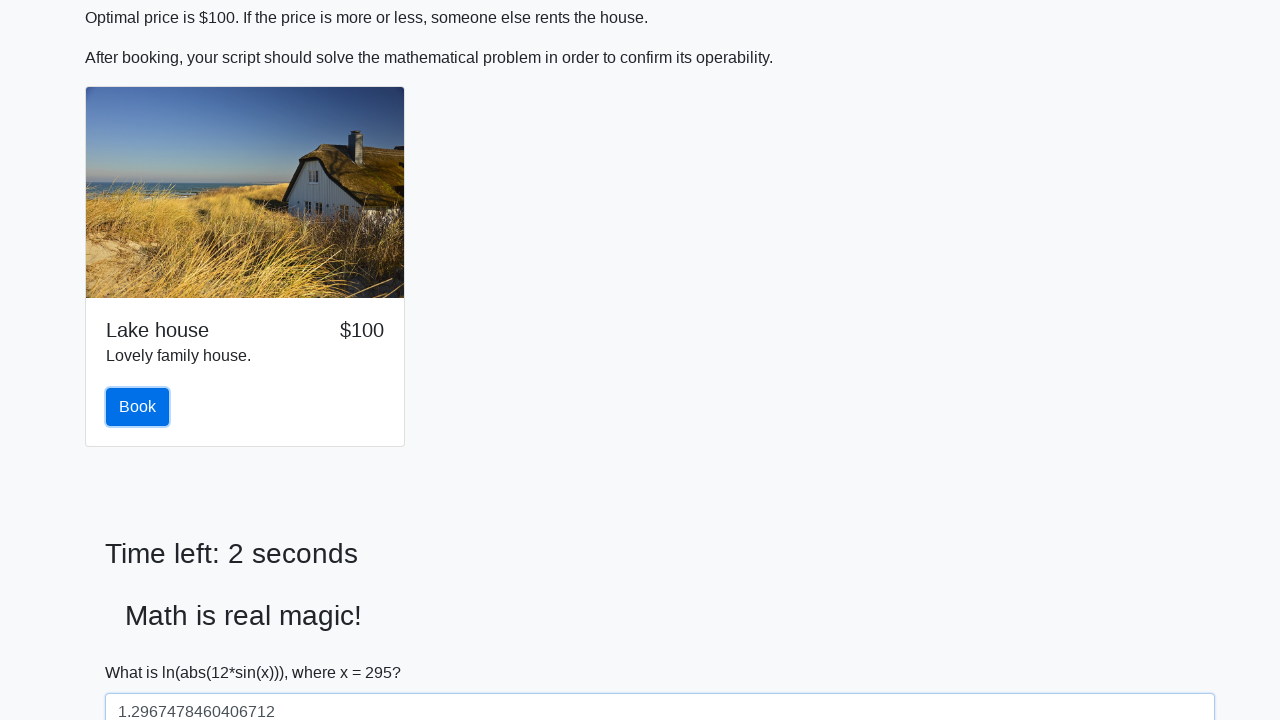

Clicked the solve button to submit the form at (143, 651) on #solve
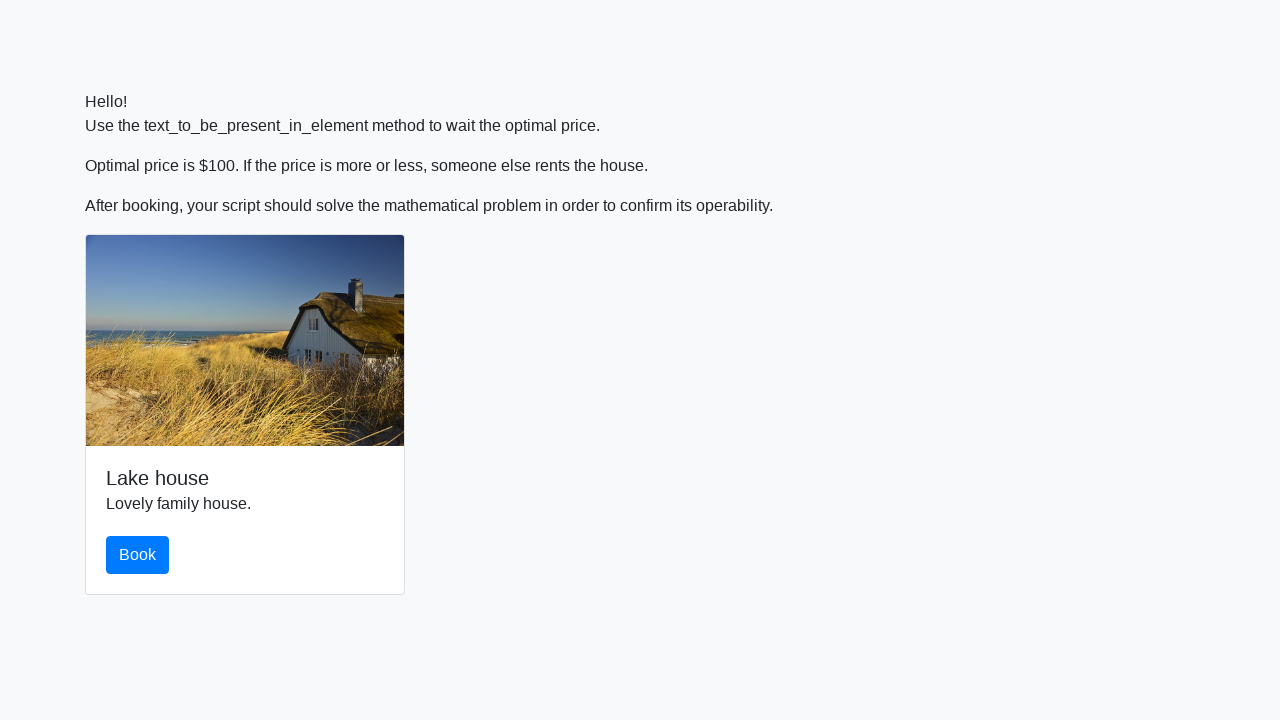

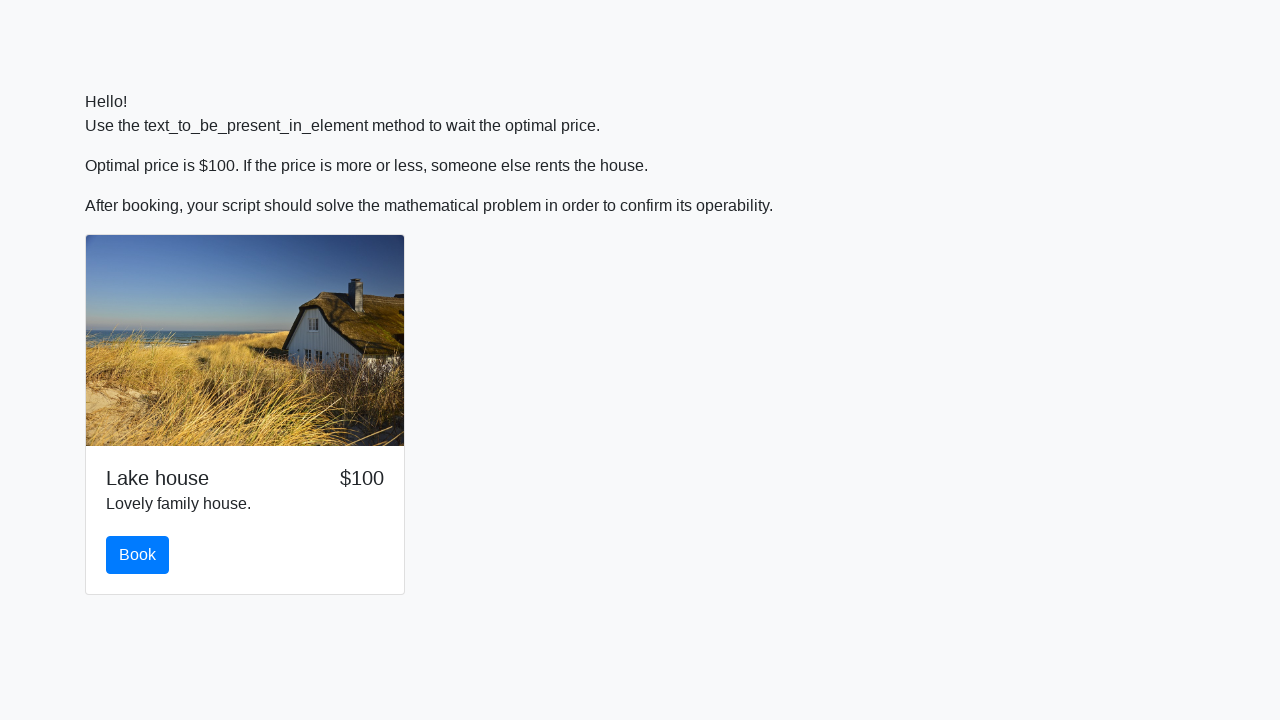